Navigates to GeeksforGeeks website and verifies the page loads by checking the current URL

Starting URL: https://www.geeksforgeeks.org/

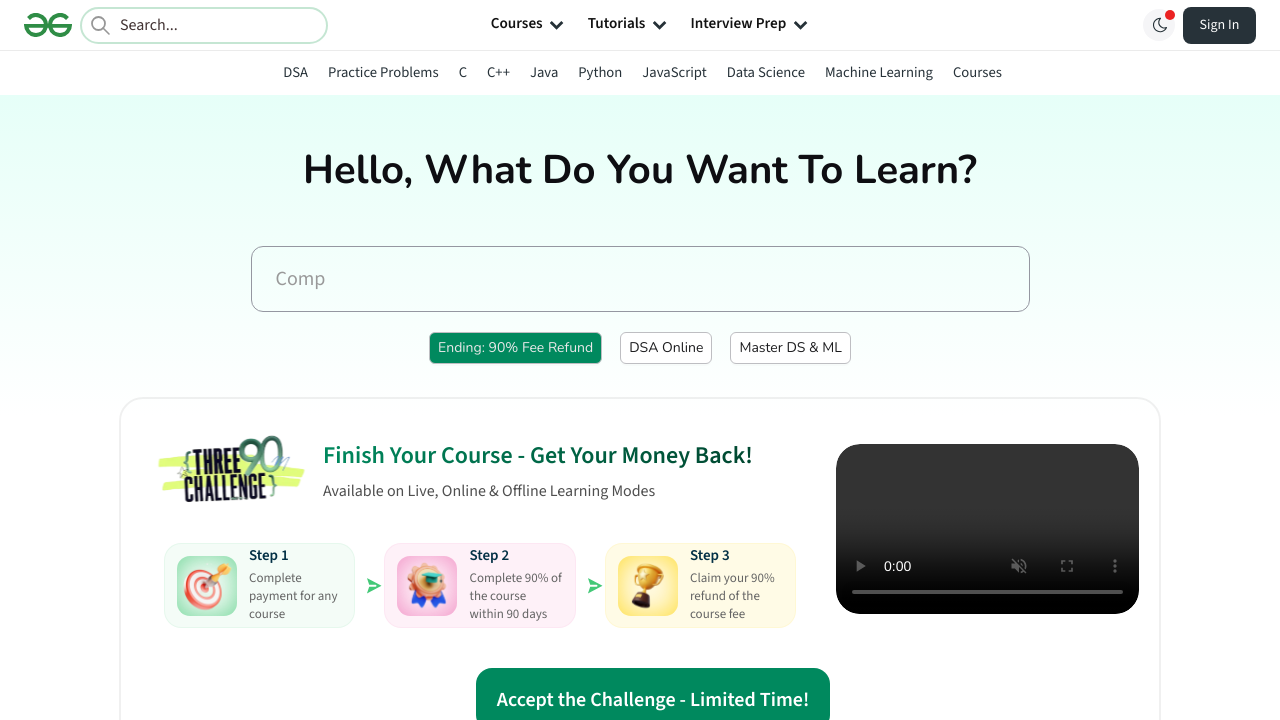

Waited for page to reach domcontentloaded state
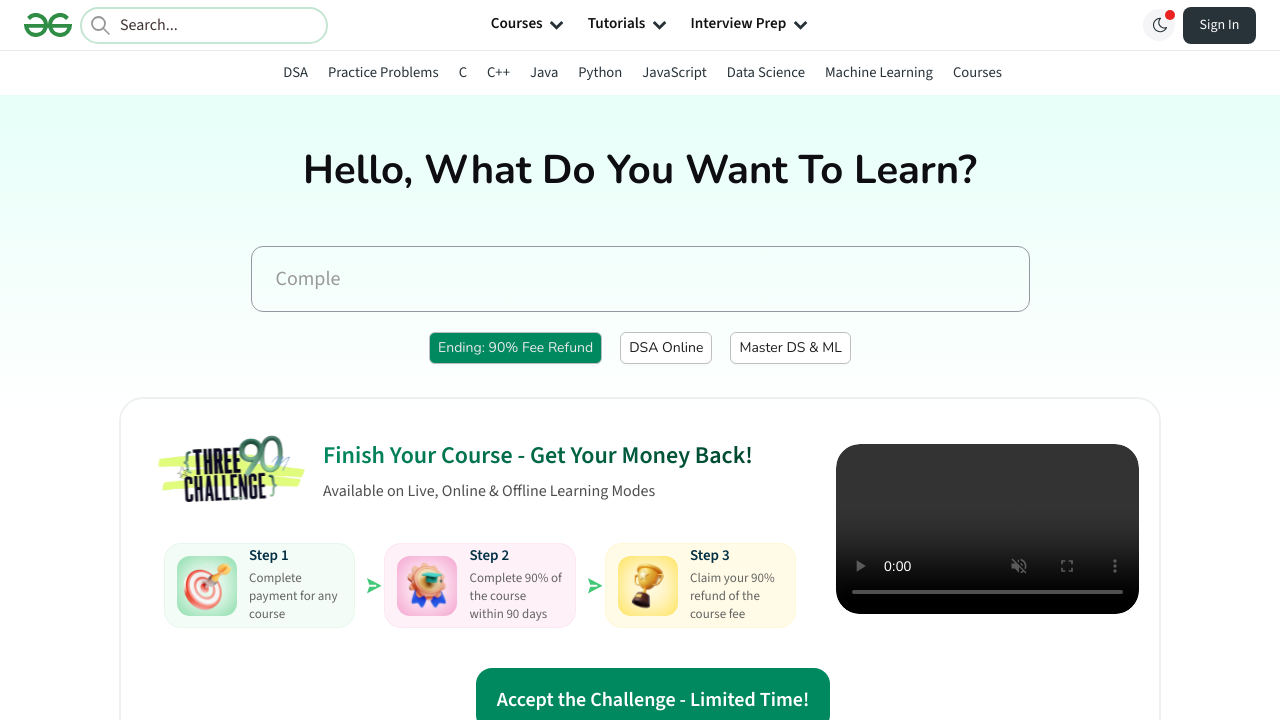

Verified current URL contains 'geeksforgeeks.org'
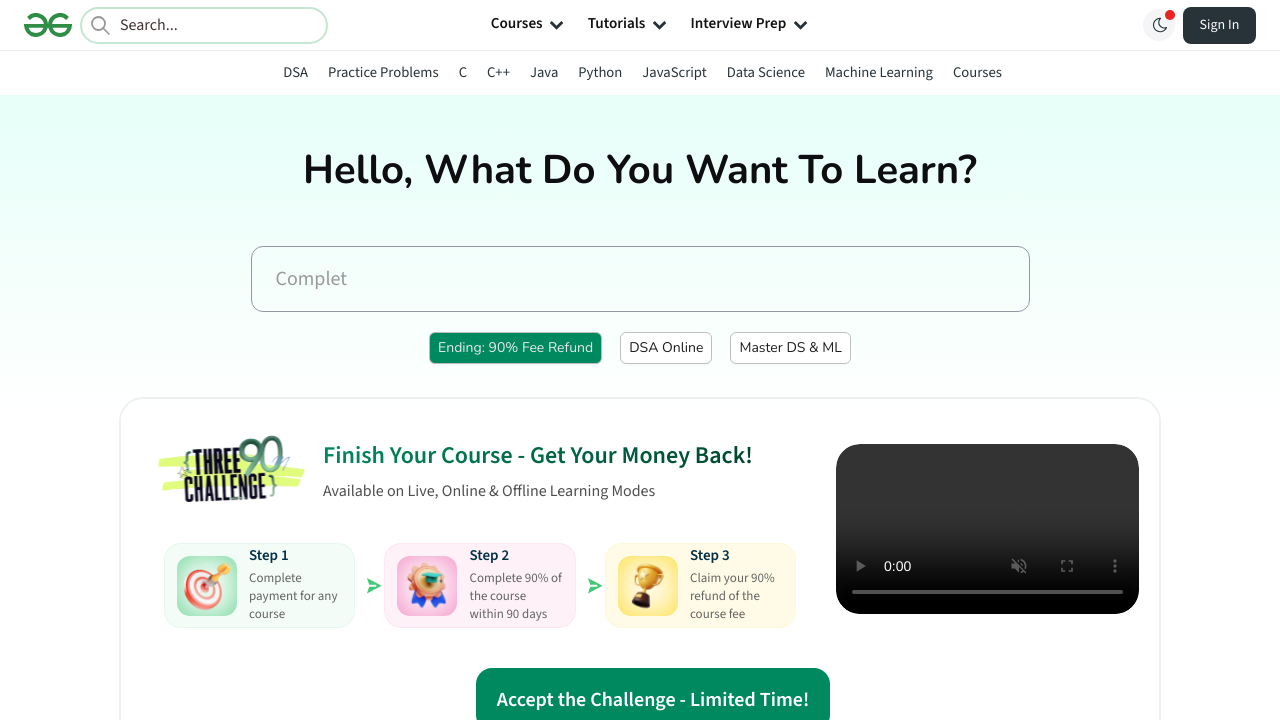

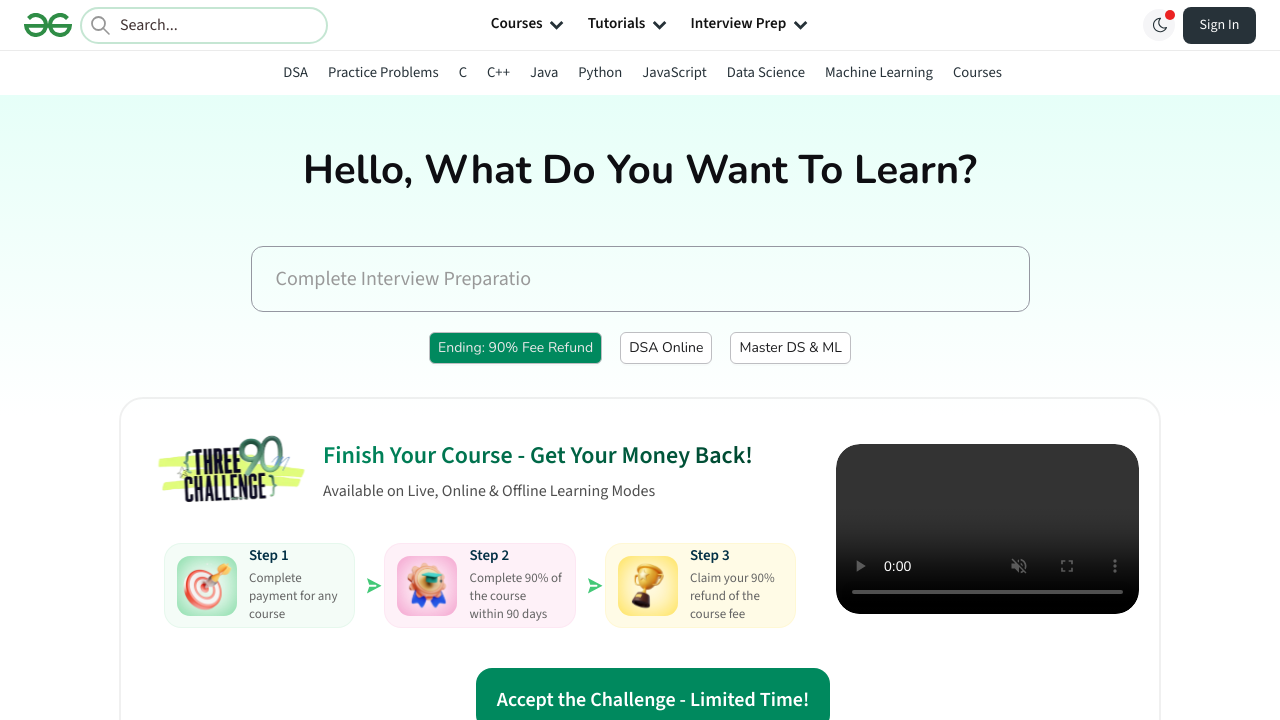